Tests that attempting to register with empty user information displays an error message

Starting URL: https://www.sharelane.com/cgi-bin/register.py?page=1&zip_code=67890

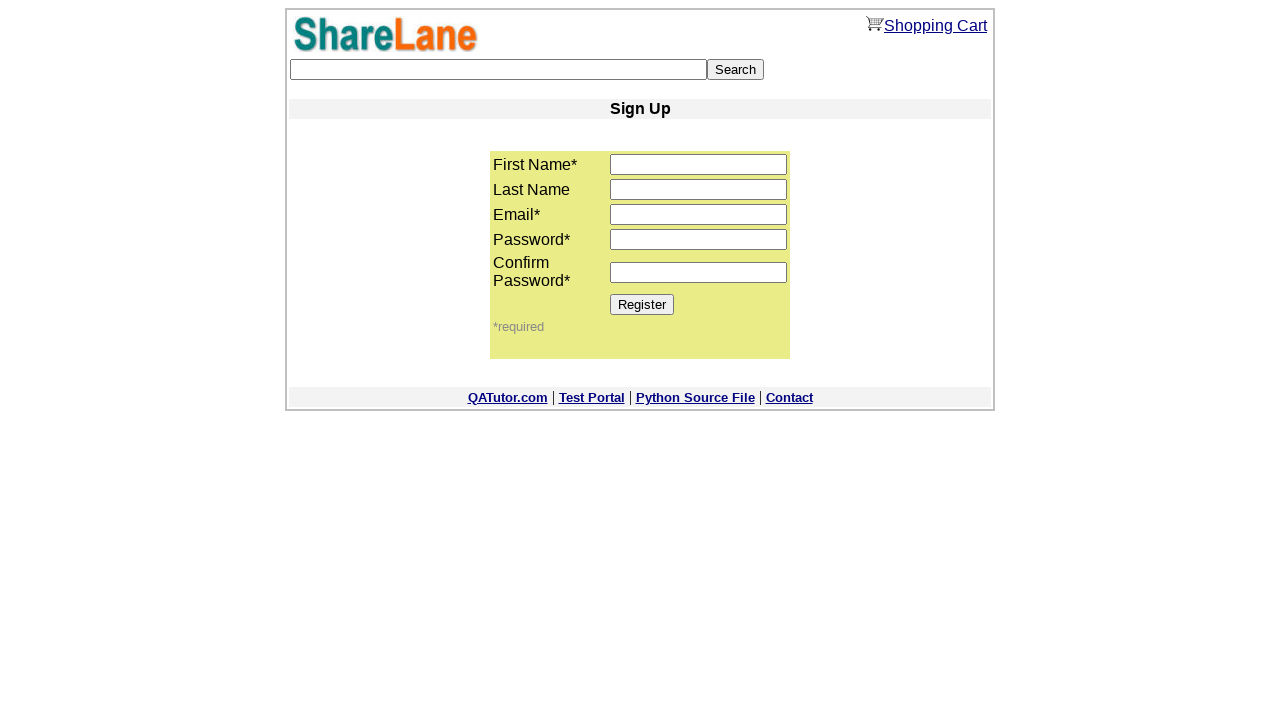

Clicked Register button without filling any fields at (642, 304) on input[value='Register']
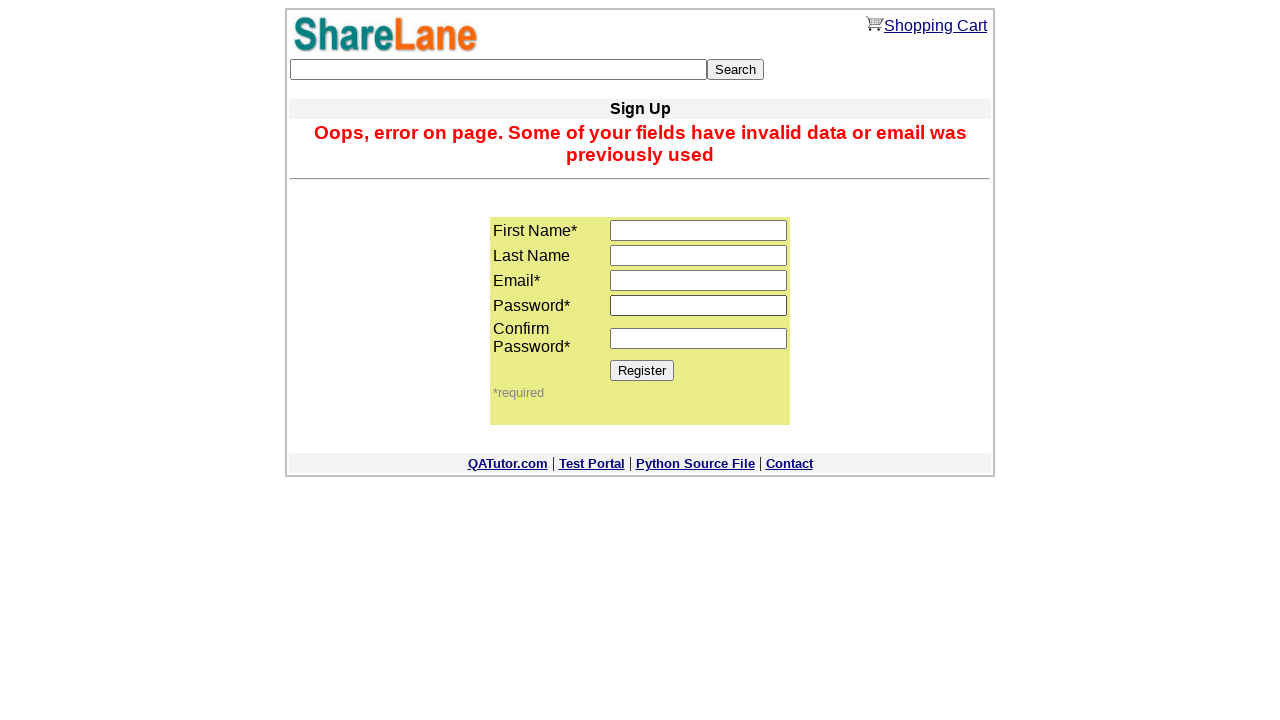

Error message displayed after attempting registration with empty user information
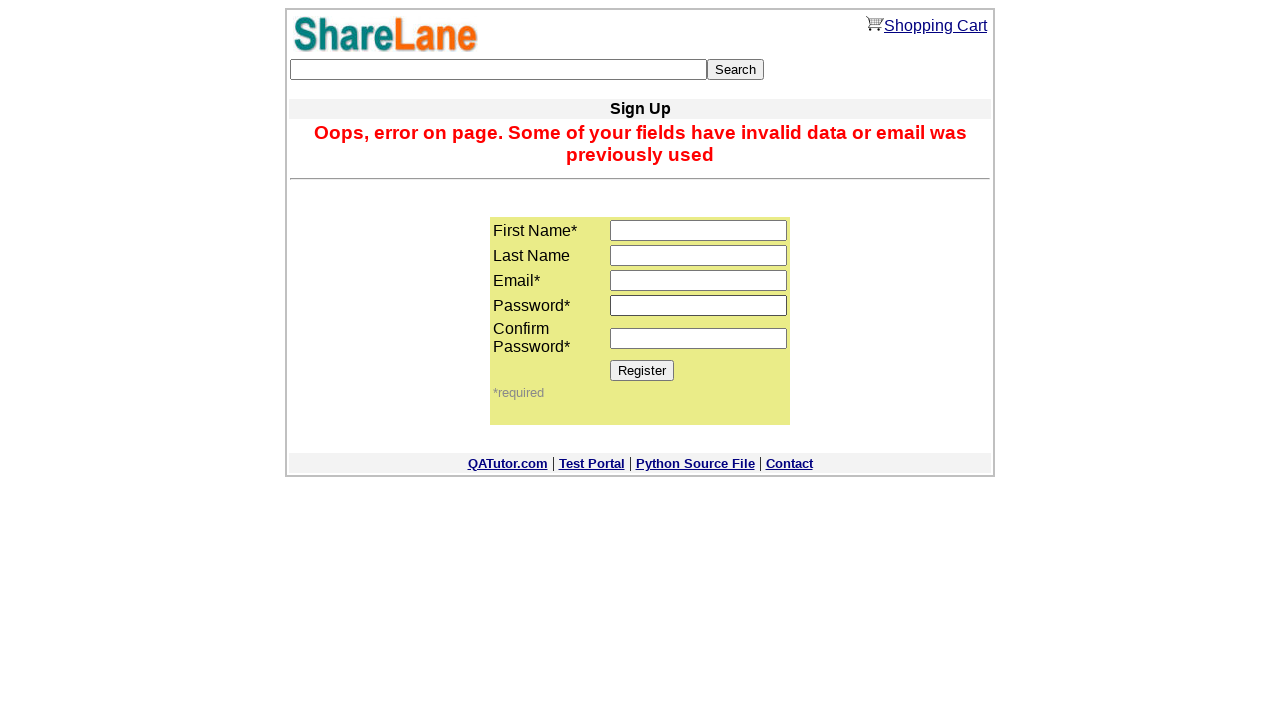

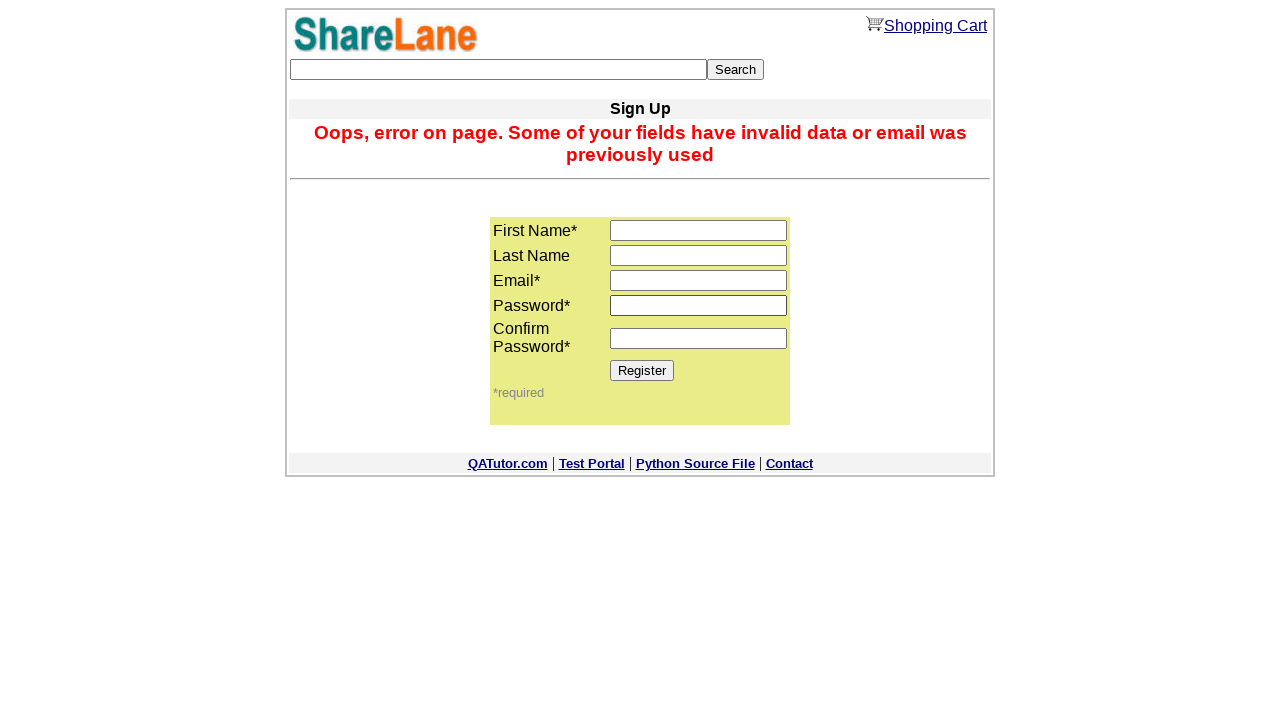